Tests the add/remove elements functionality by clicking "Add Element" button to create a Delete button, verifying it appears, then clicking Delete to remove it and verifying it's no longer present.

Starting URL: https://practice.cydeo.com/add_remove_elements/

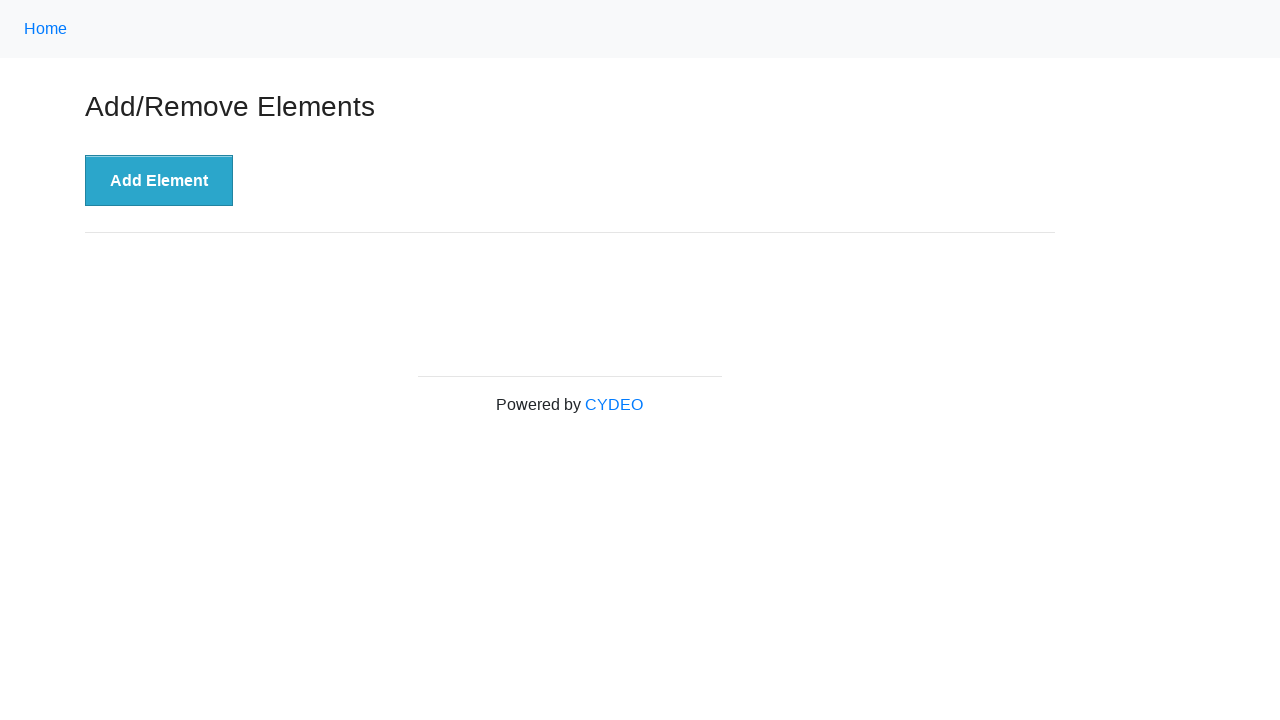

Clicked 'Add Element' button at (159, 181) on xpath=//button[.='Add Element']
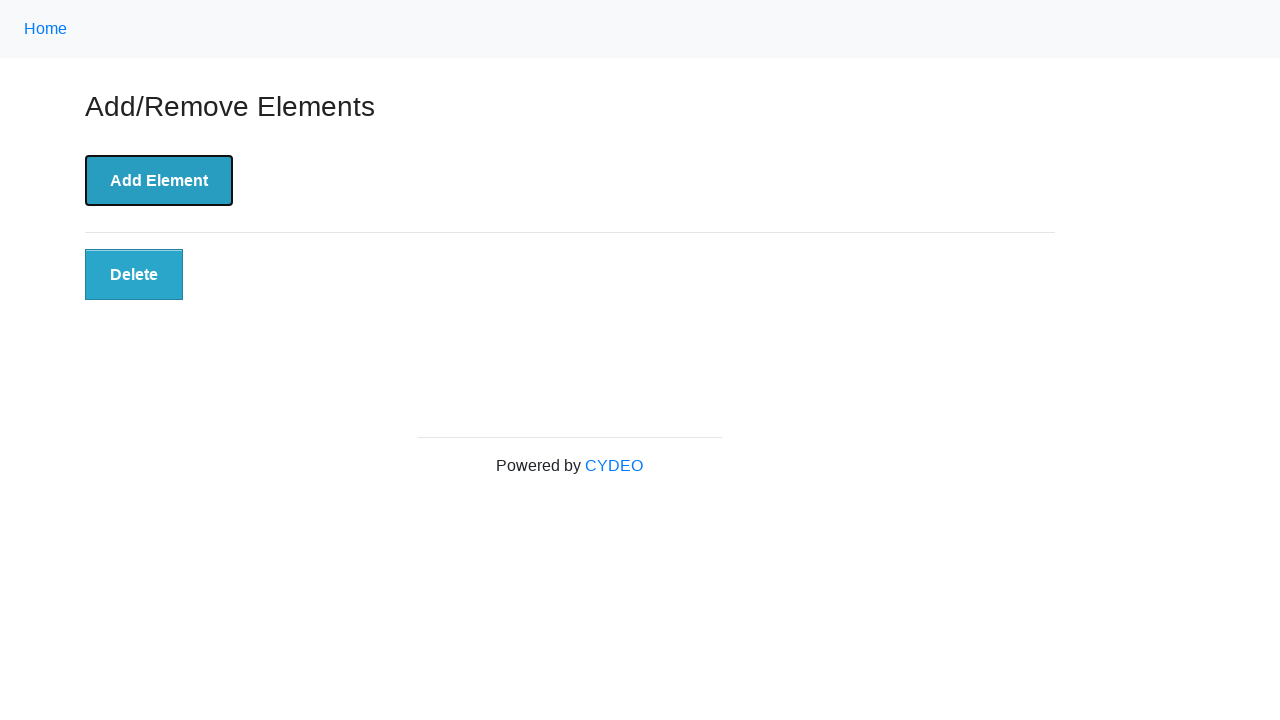

Located Delete button element
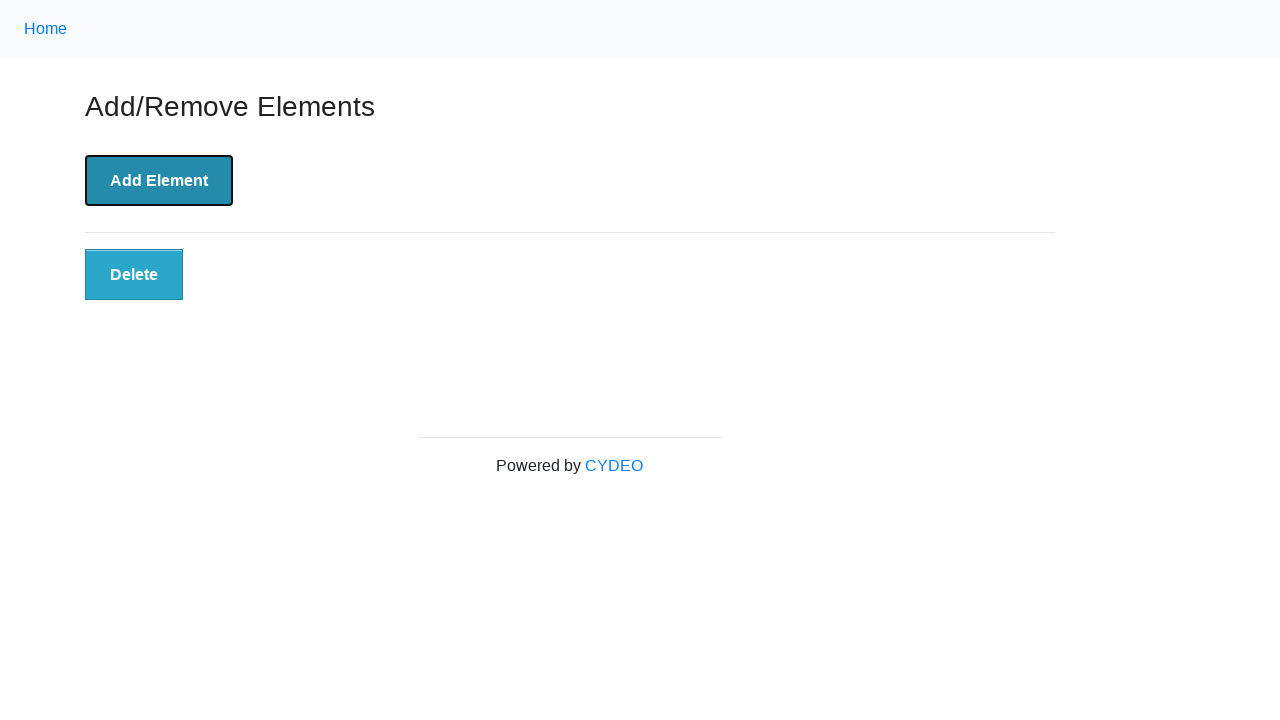

Waited for Delete button to become visible
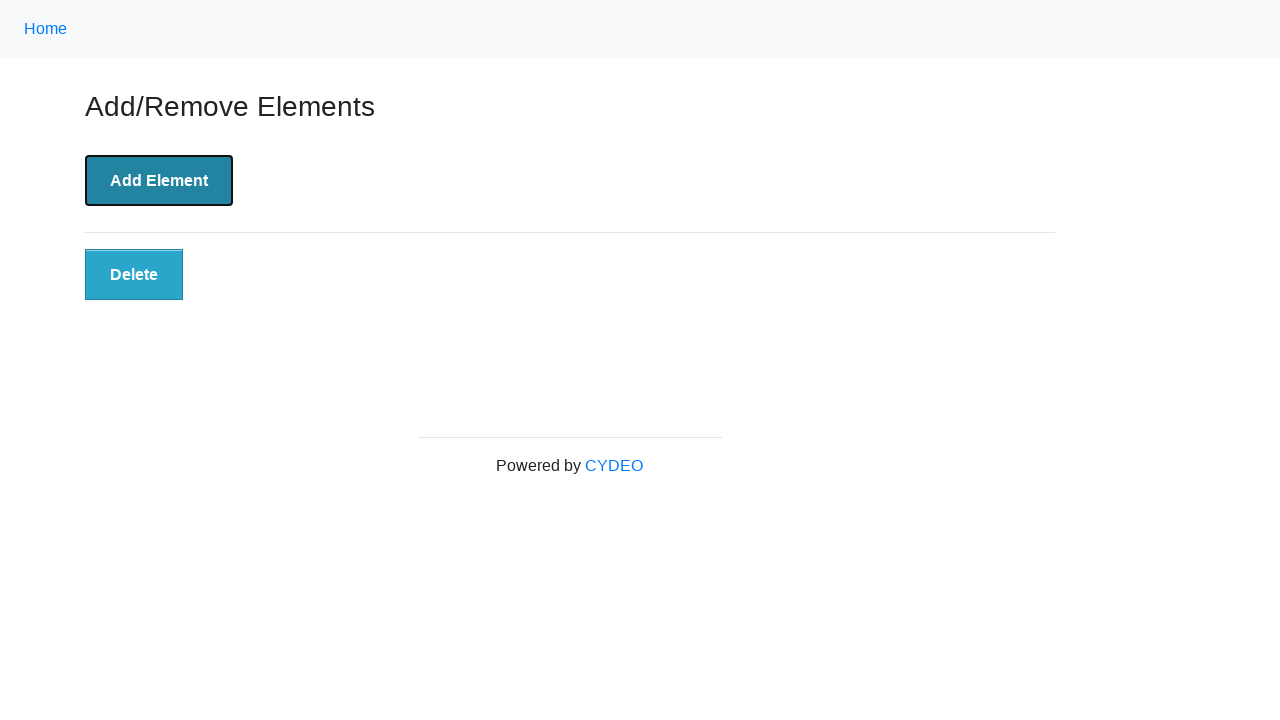

Verified Delete button is visible
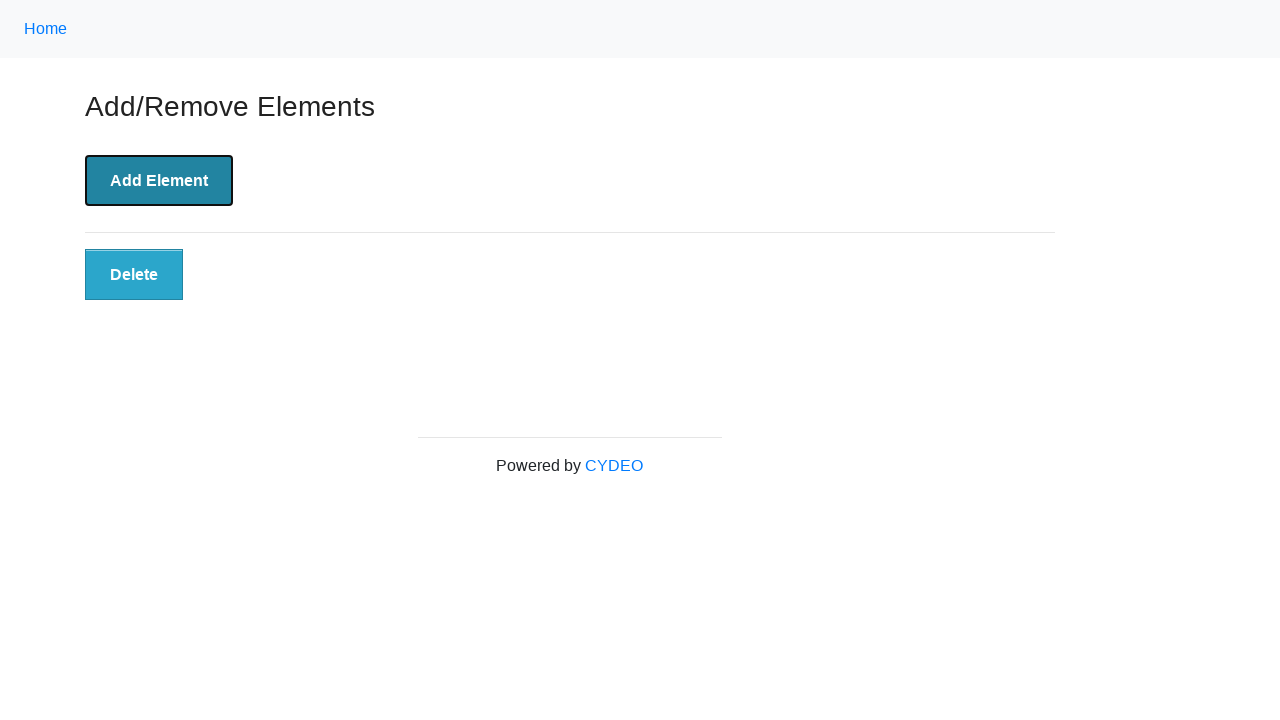

Clicked Delete button to remove element at (134, 275) on xpath=//button[.='Delete']
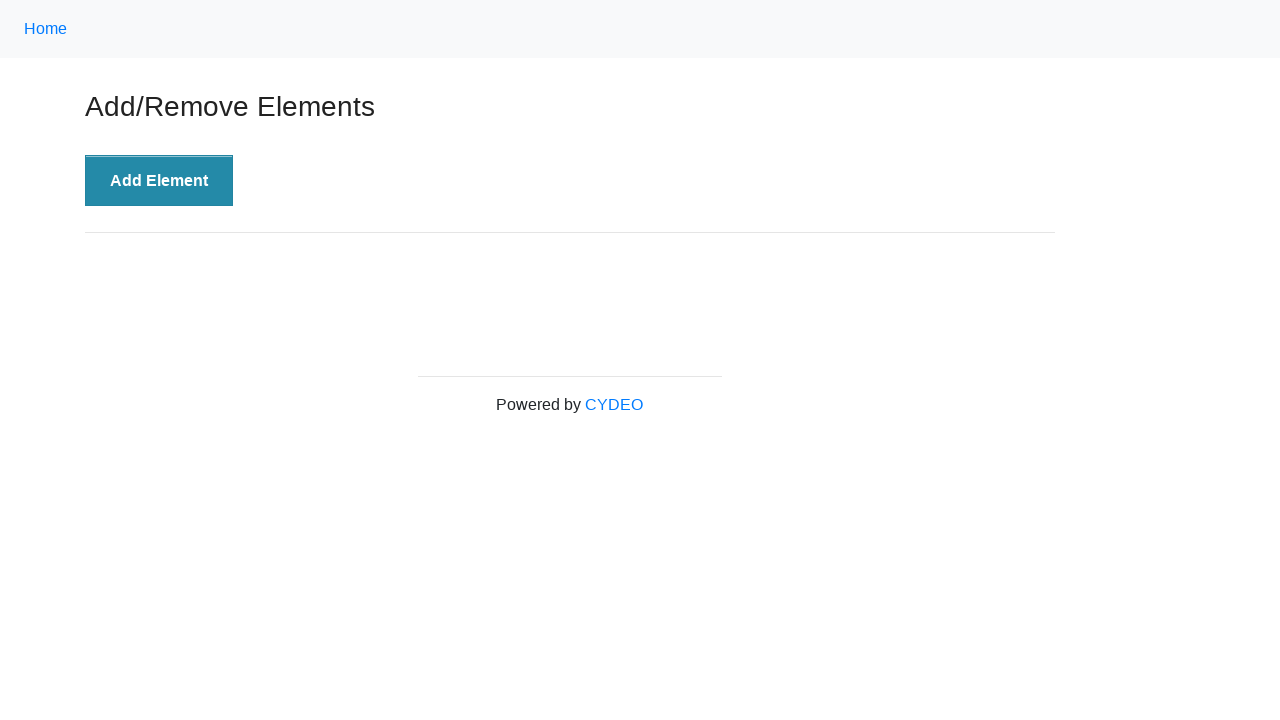

Verified Delete button is no longer present in DOM
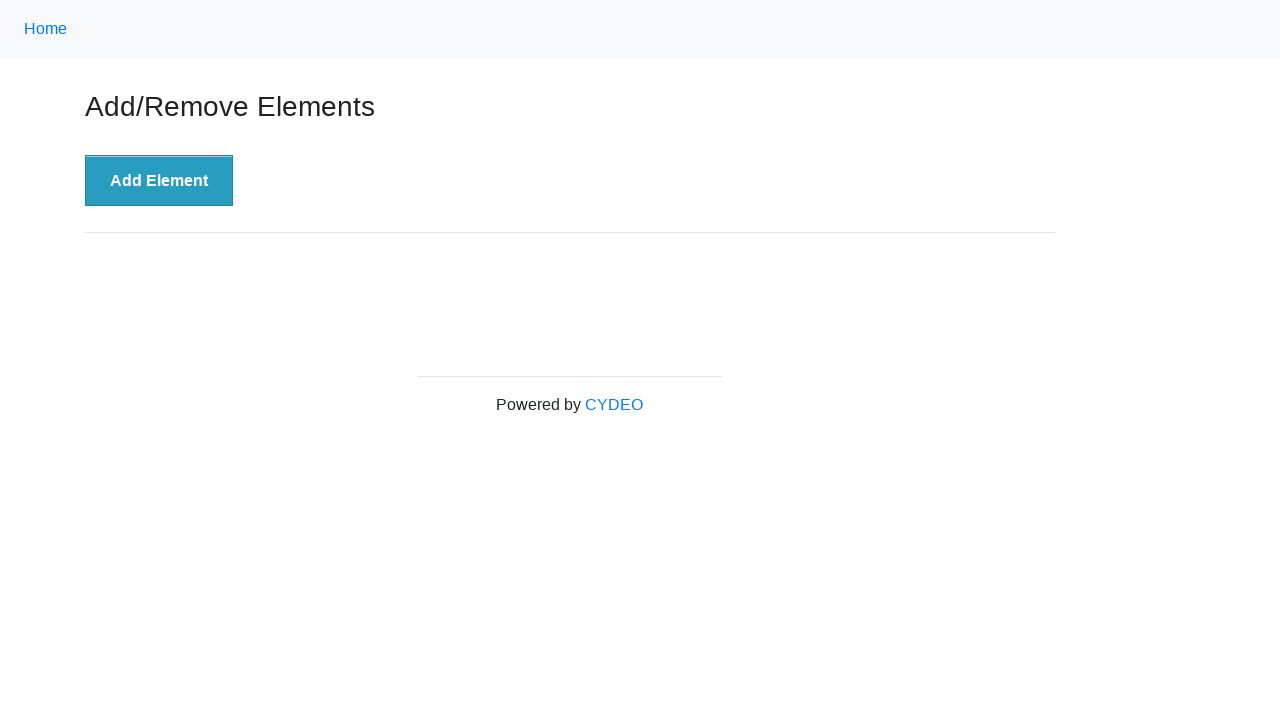

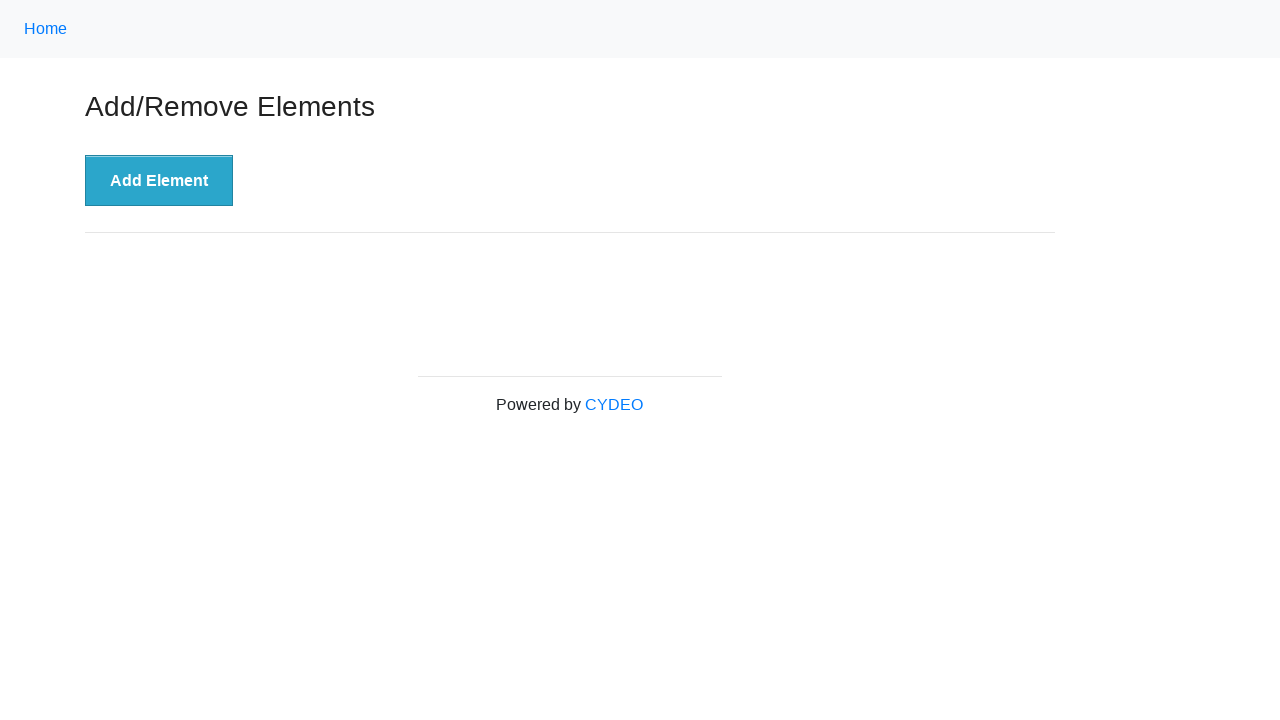